Tests hover functionality by hovering over an avatar image and verifying that additional user information caption becomes visible.

Starting URL: http://the-internet.herokuapp.com/hovers

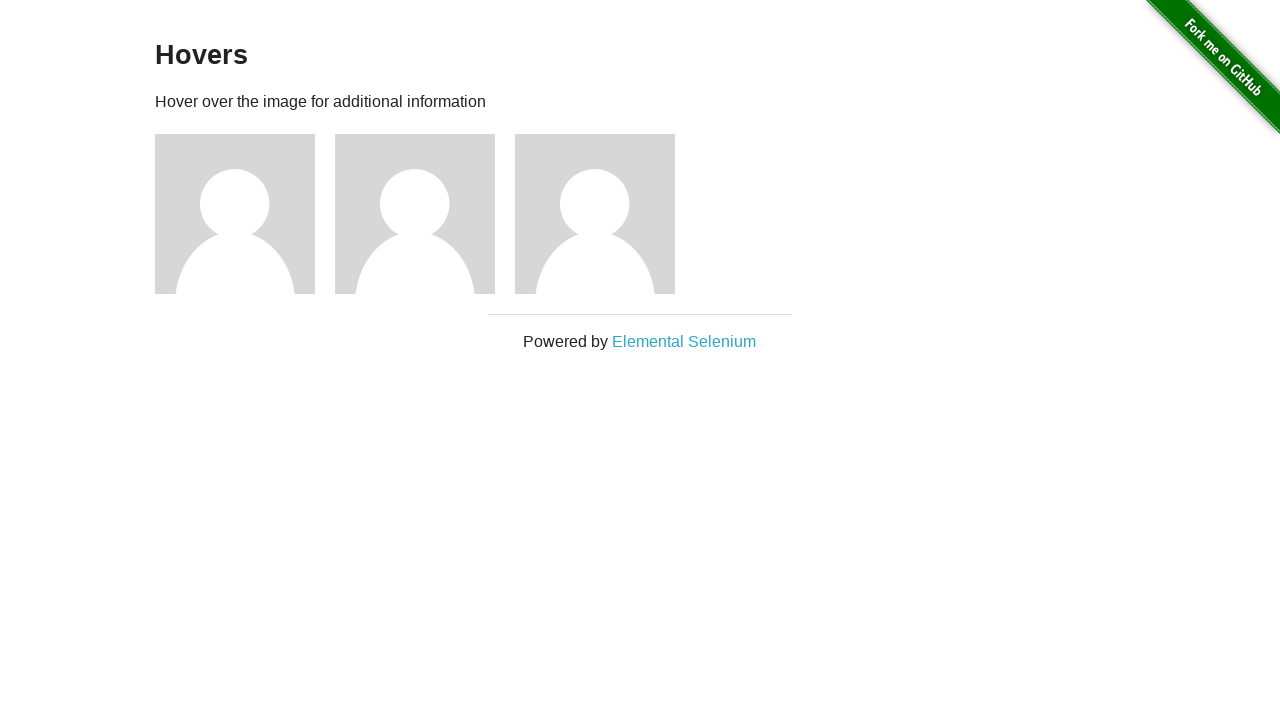

Hovered over first avatar image at (245, 214) on .figure >> nth=0
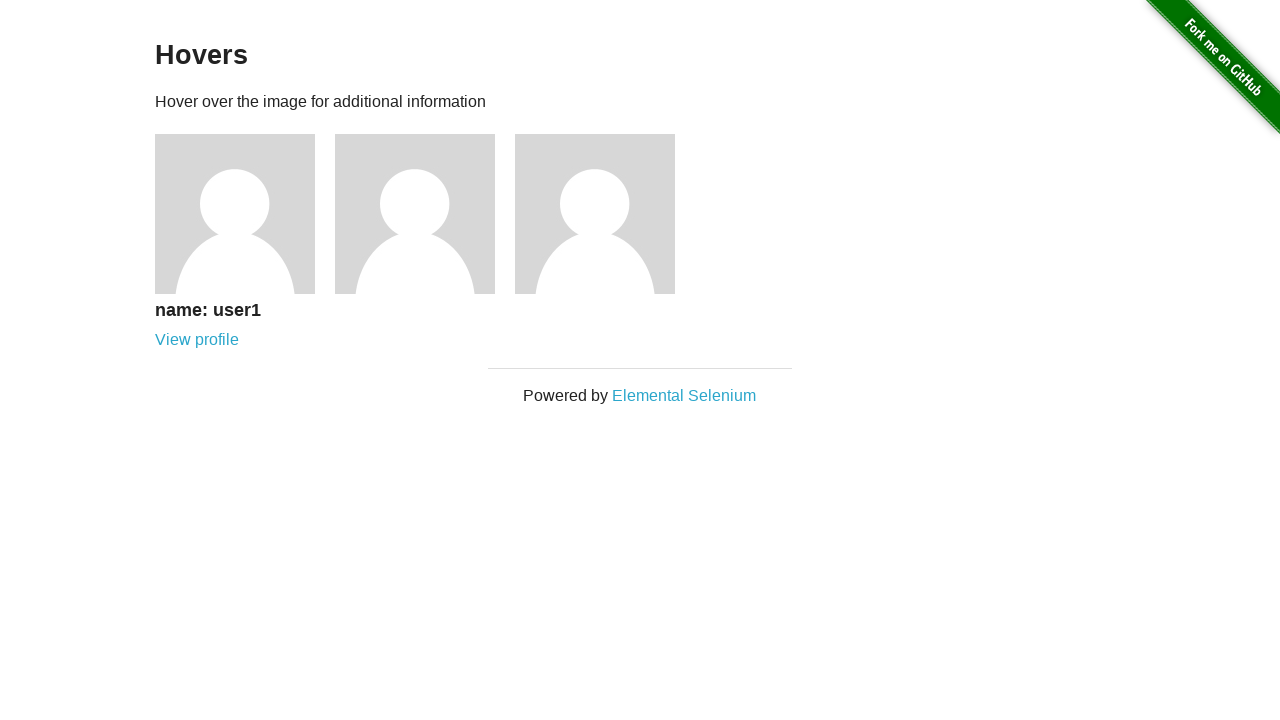

User information caption became visible
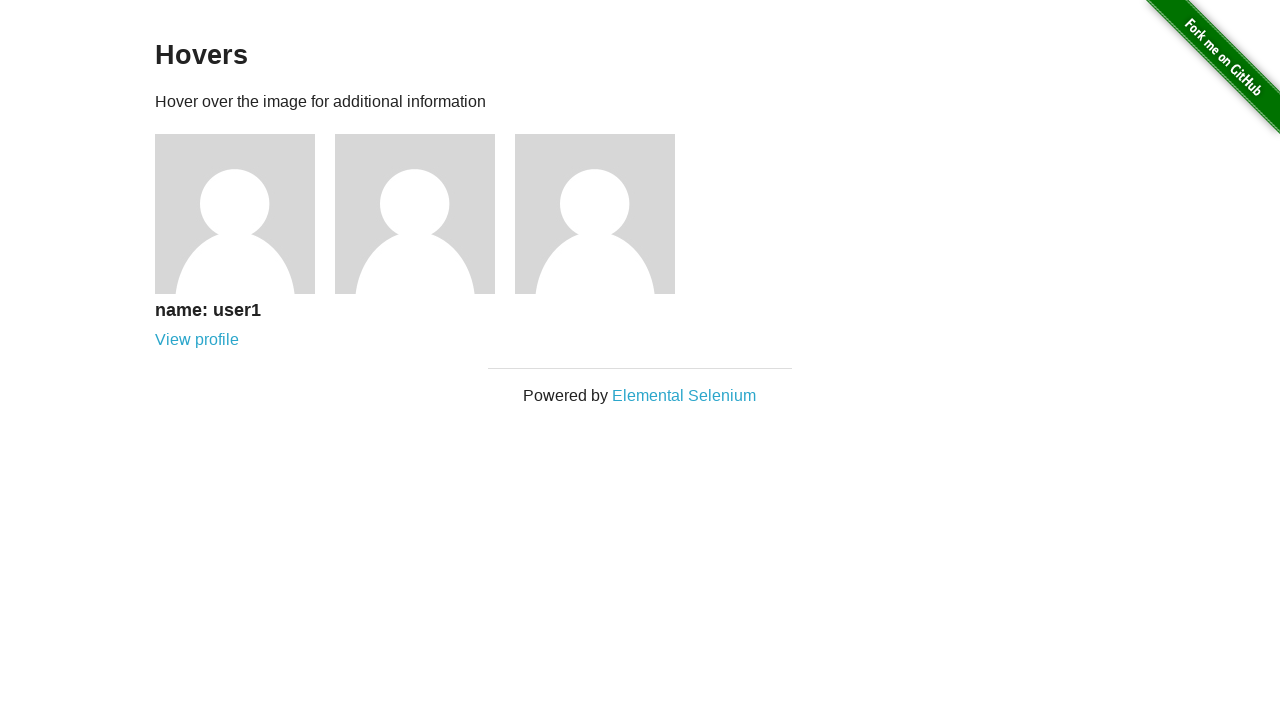

Verified that caption is displayed
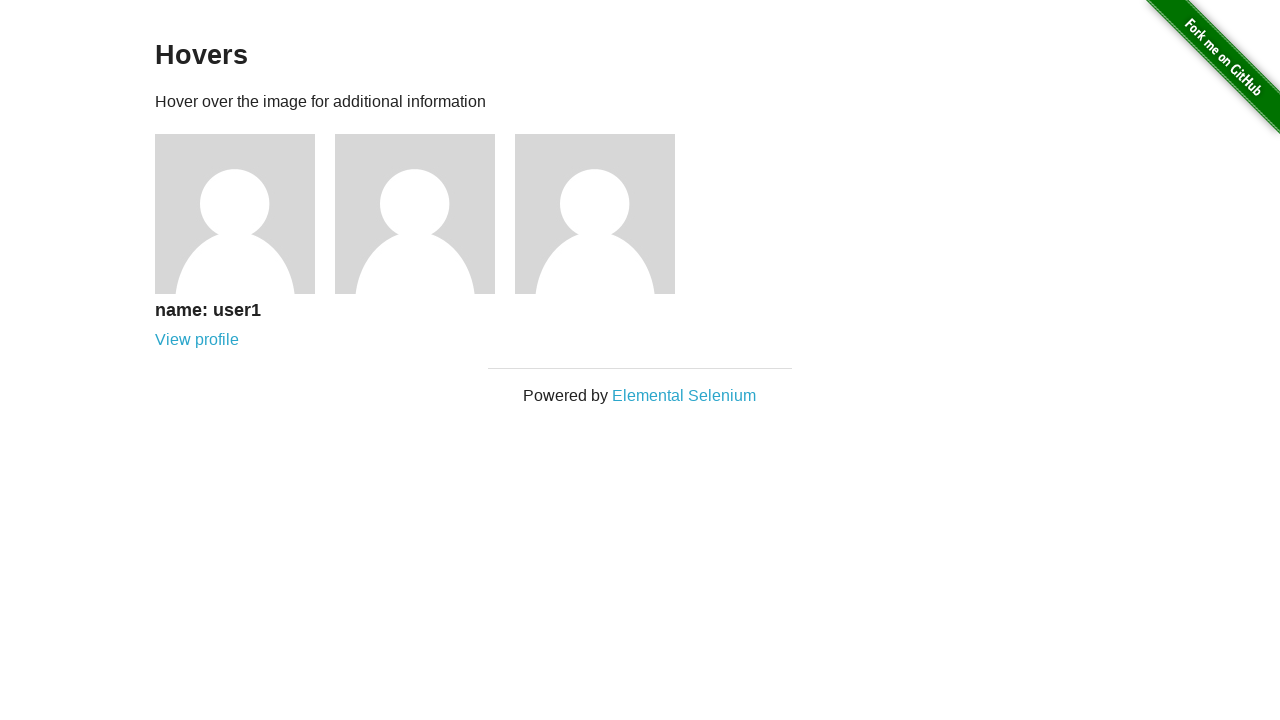

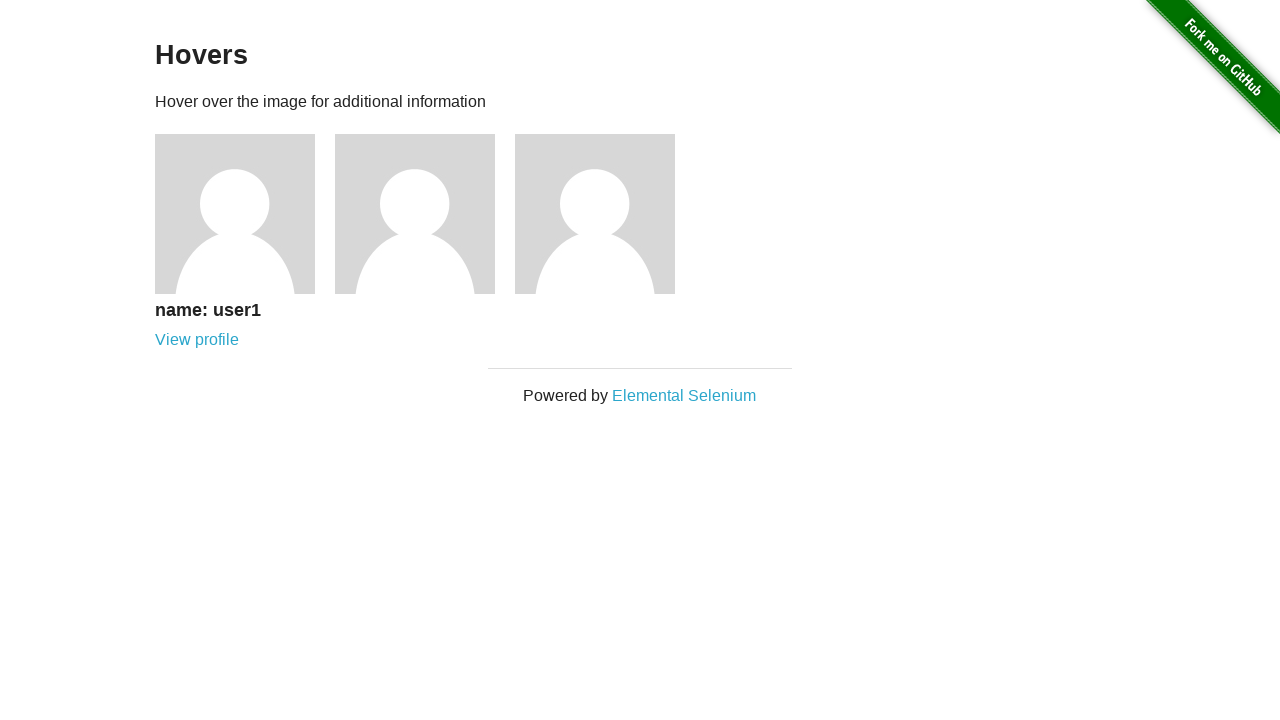